Tests autocomplete functionality by typing partial text, selecting a suggestion from the dropdown, and verifying the result

Starting URL: https://testcenter.techproeducation.com/index.php?page=autocomplete

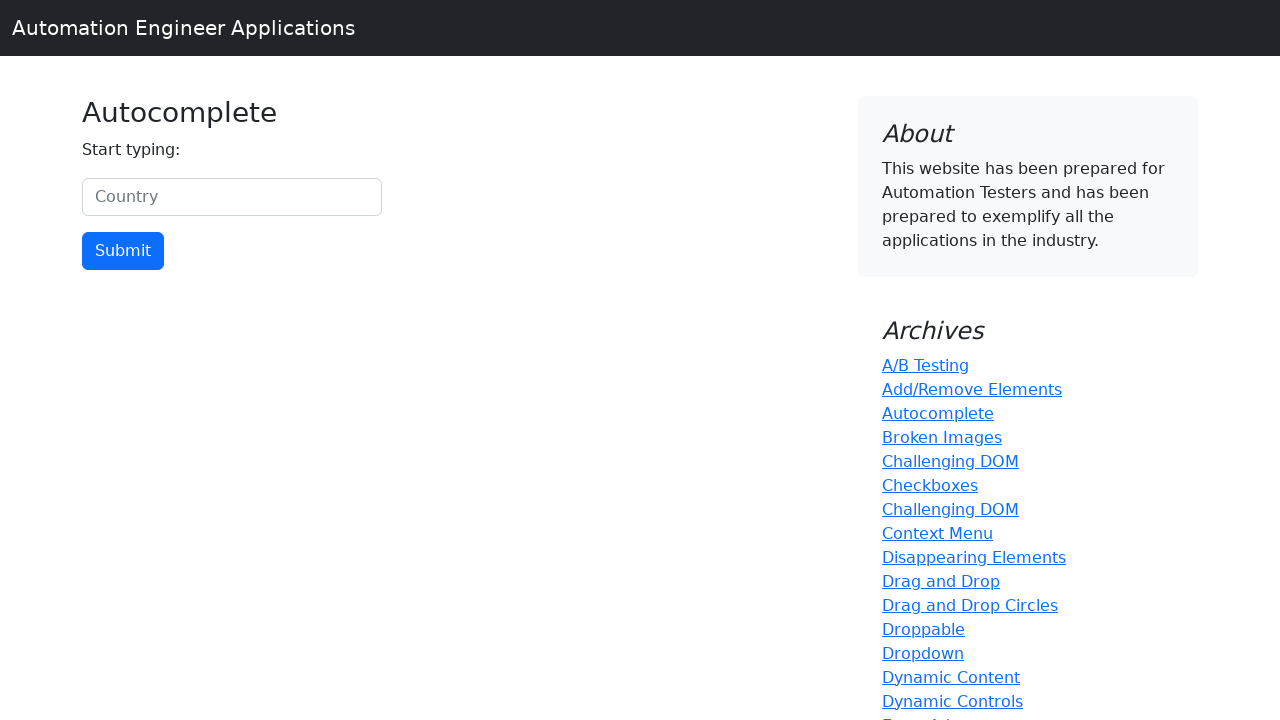

Typed 'uni' in the country input field to trigger autocomplete on #myCountry
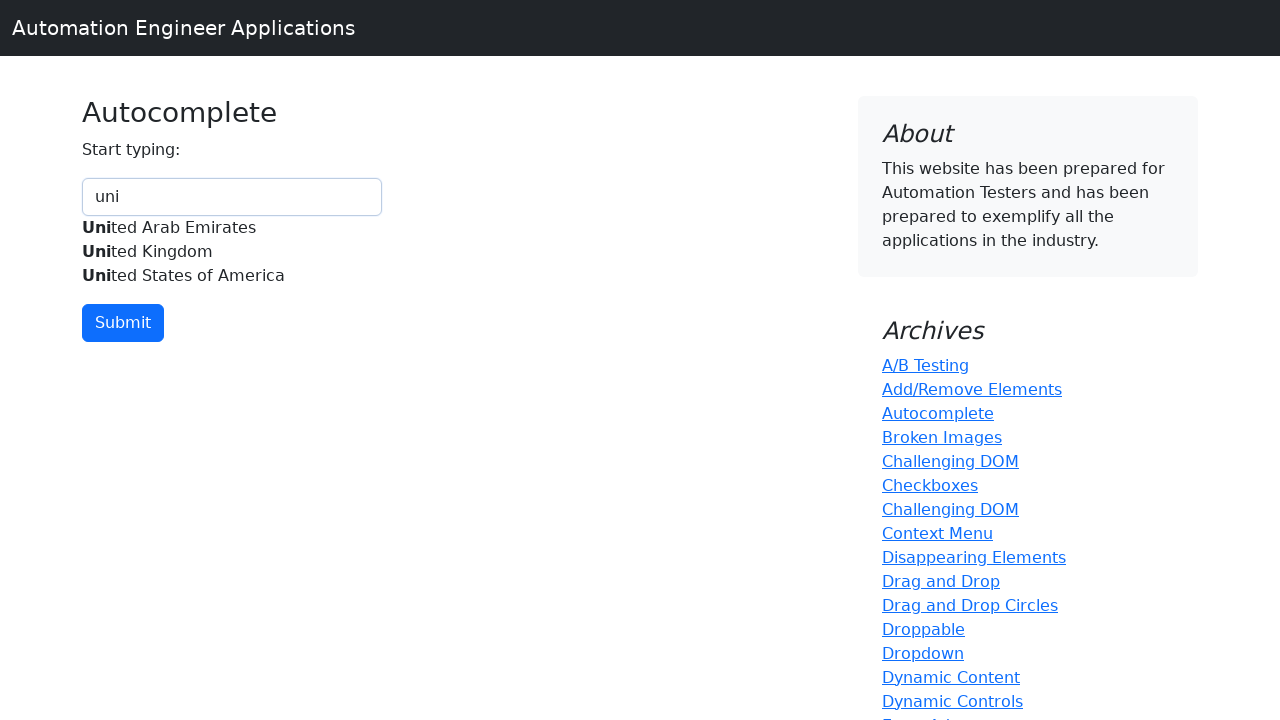

Autocomplete dropdown appeared with suggestions
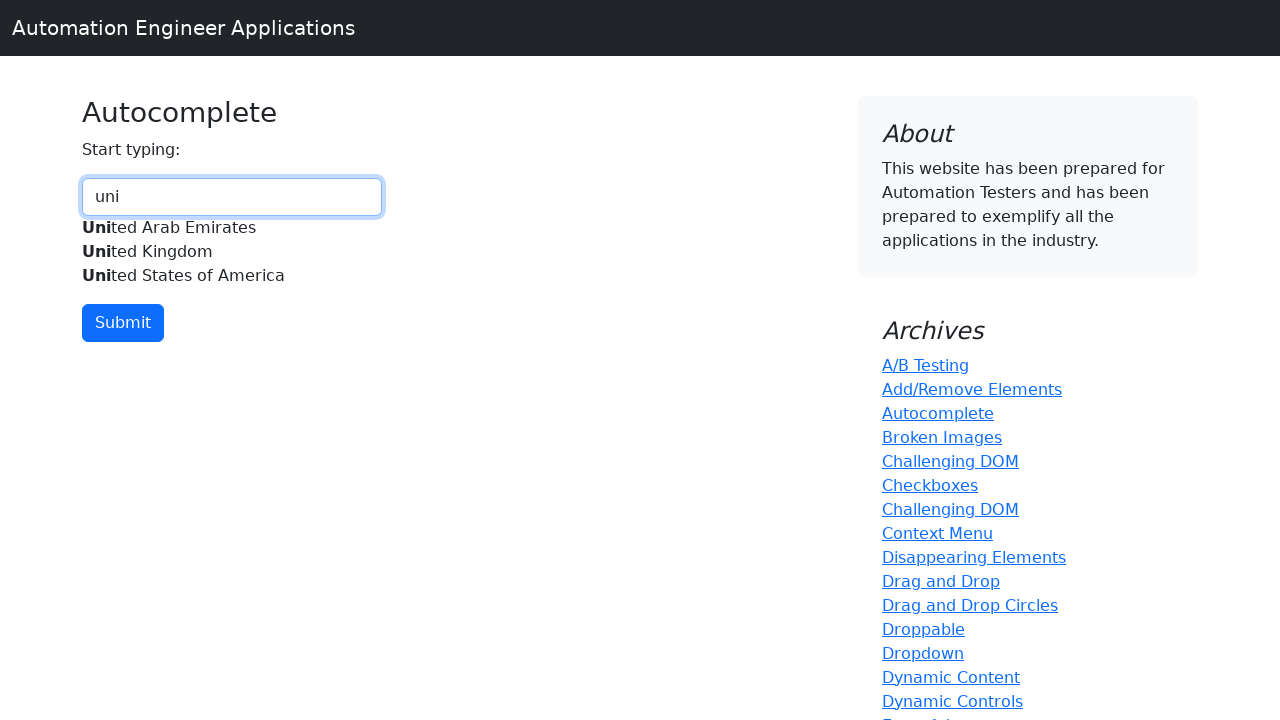

Selected 'United Kingdom' from the autocomplete dropdown at (232, 252) on xpath=//div[.='United Kingdom']
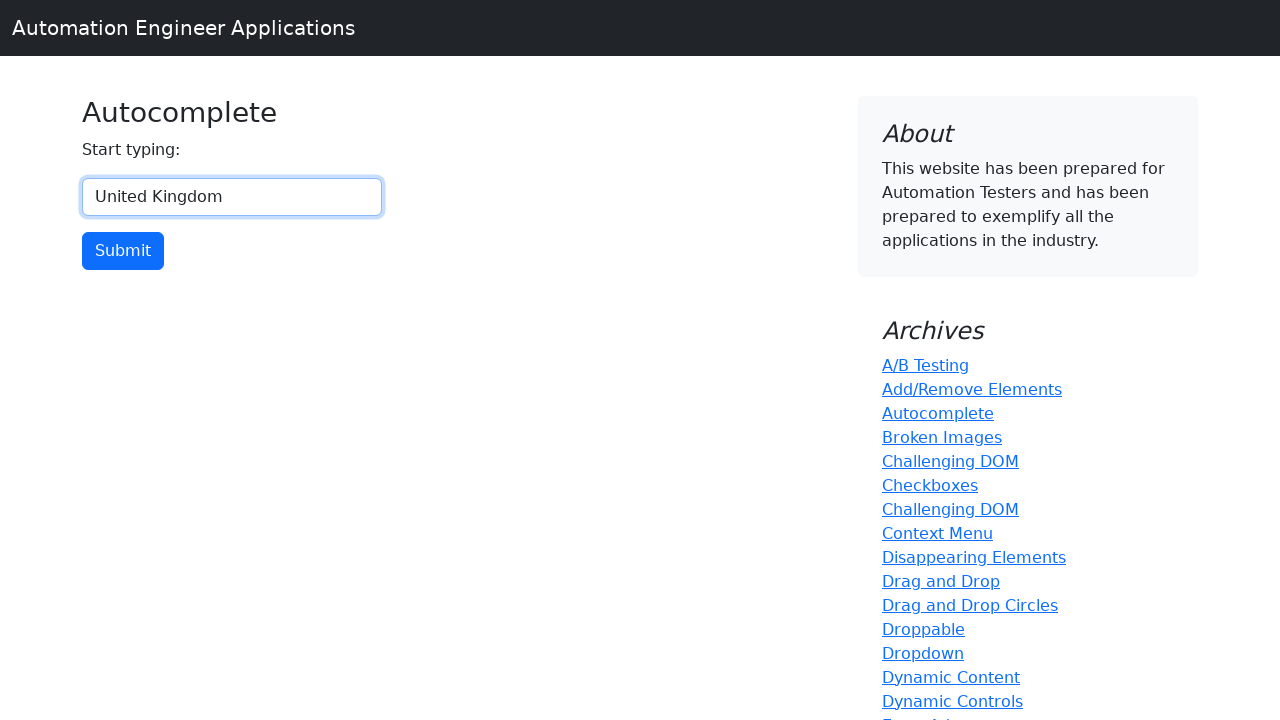

Clicked the Submit button at (123, 251) on xpath=//input[@value='Submit']
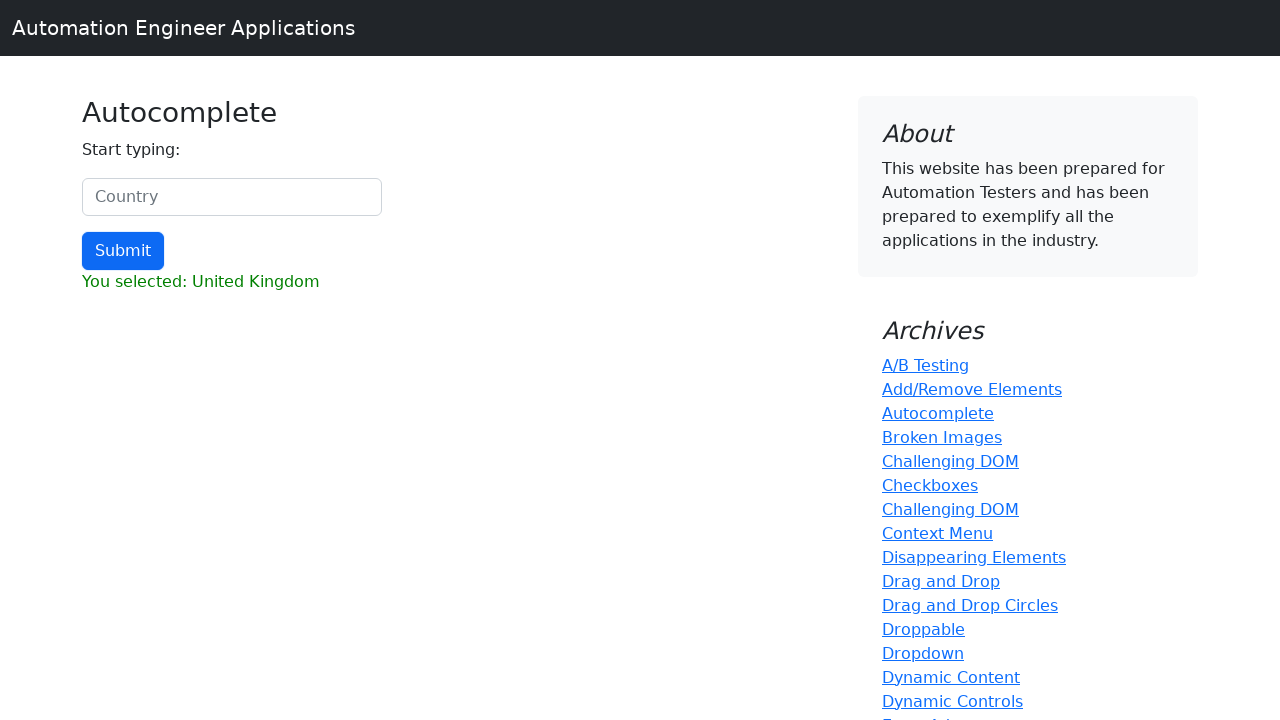

Result section loaded on the page
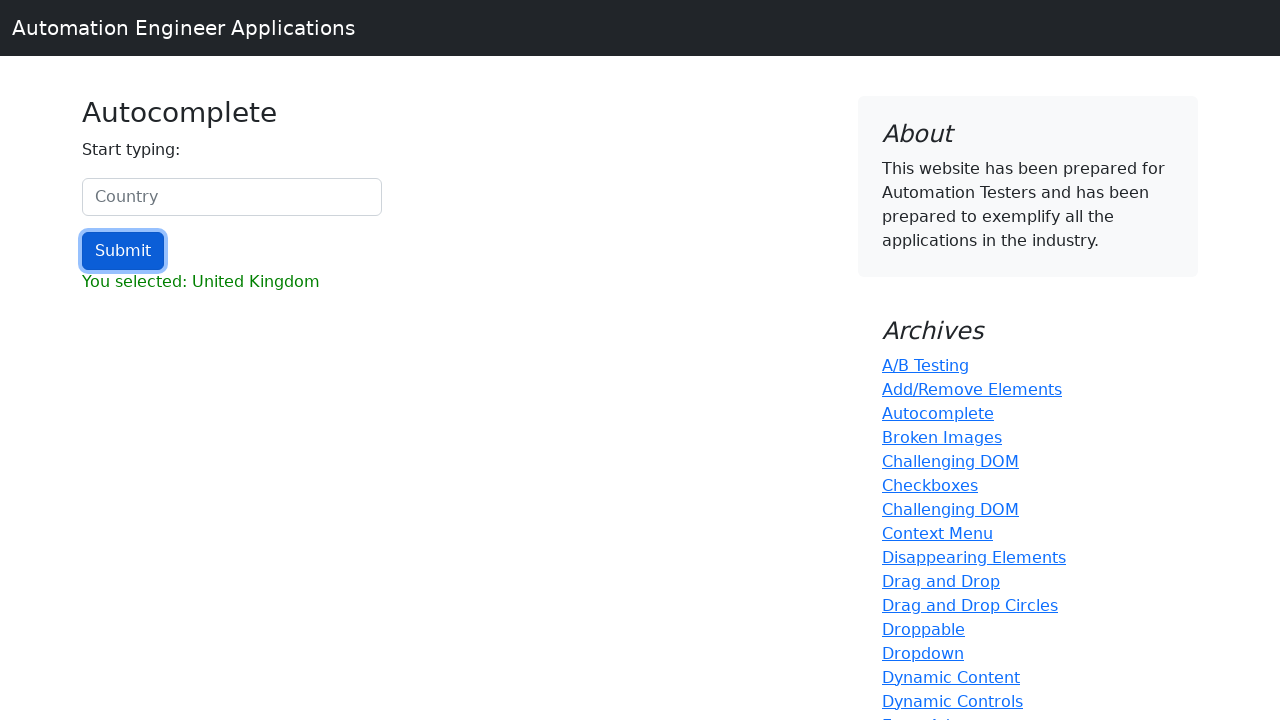

Verified that result contains 'United Kingdom'
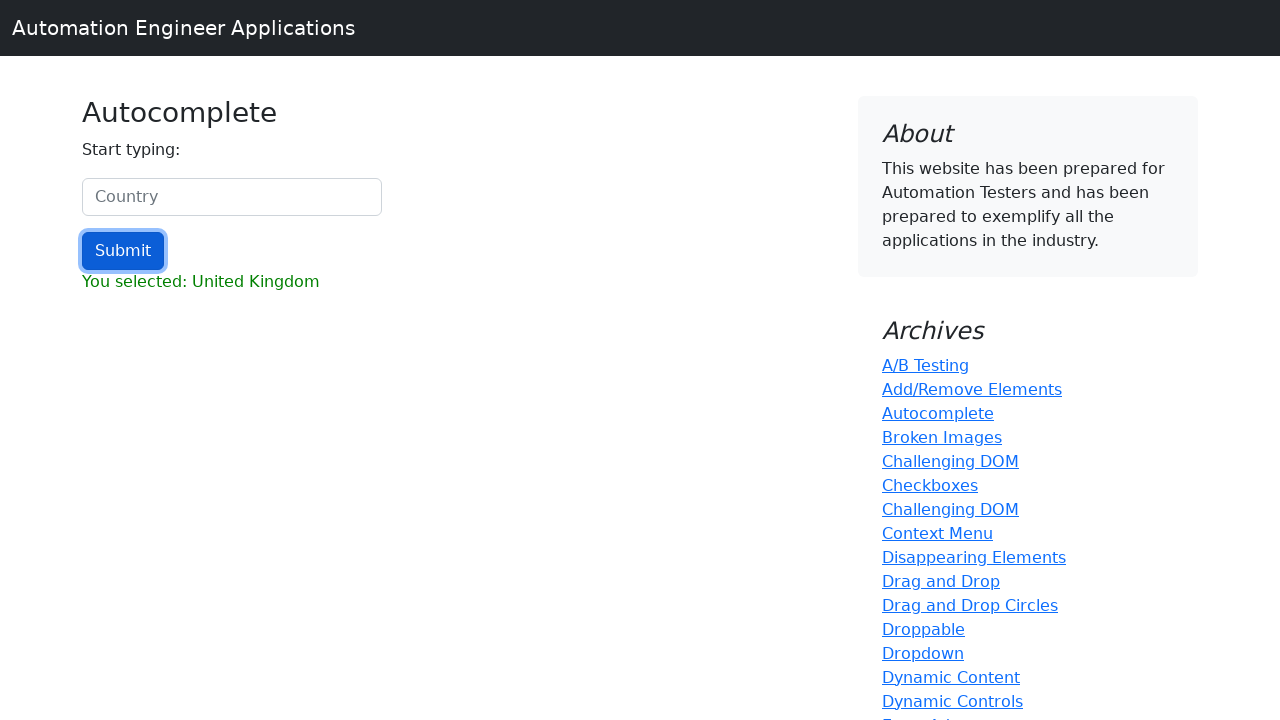

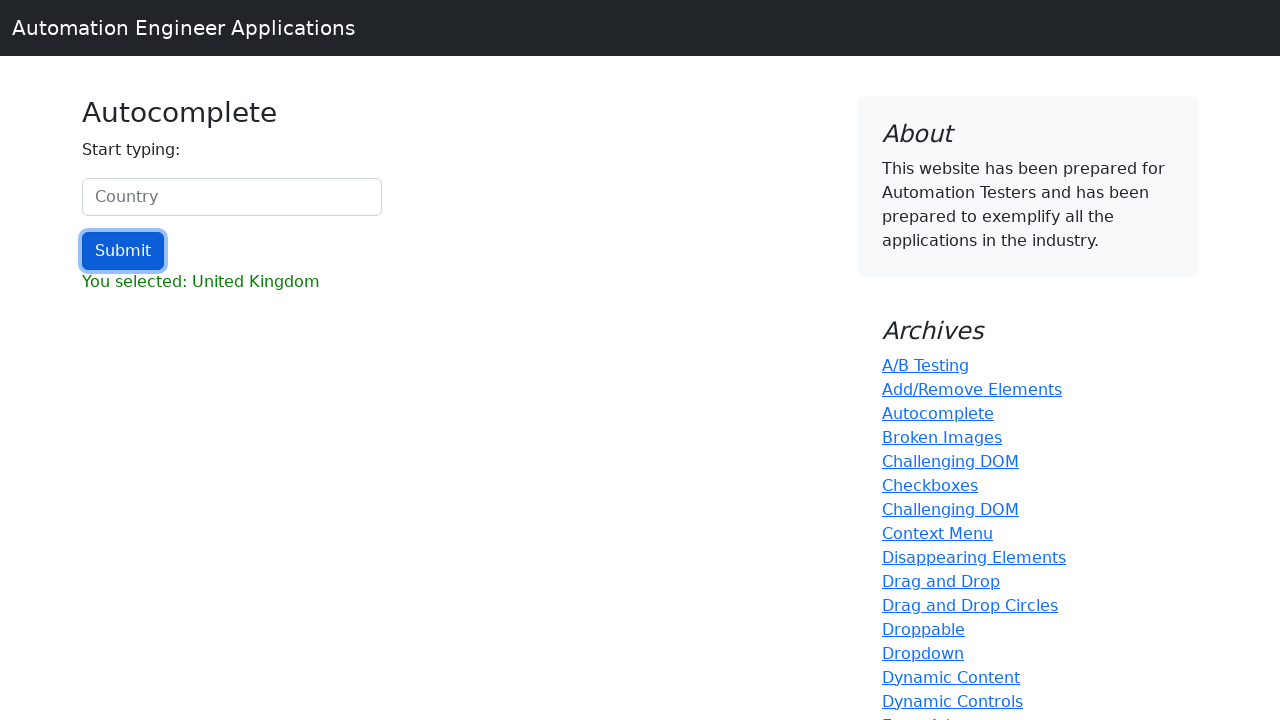